Navigates to a Navitime category listing page and verifies that links are present on the page, then navigates to the next page to confirm pagination works.

Starting URL: https://www.navitime.co.jp/category/0805/11324?page=1

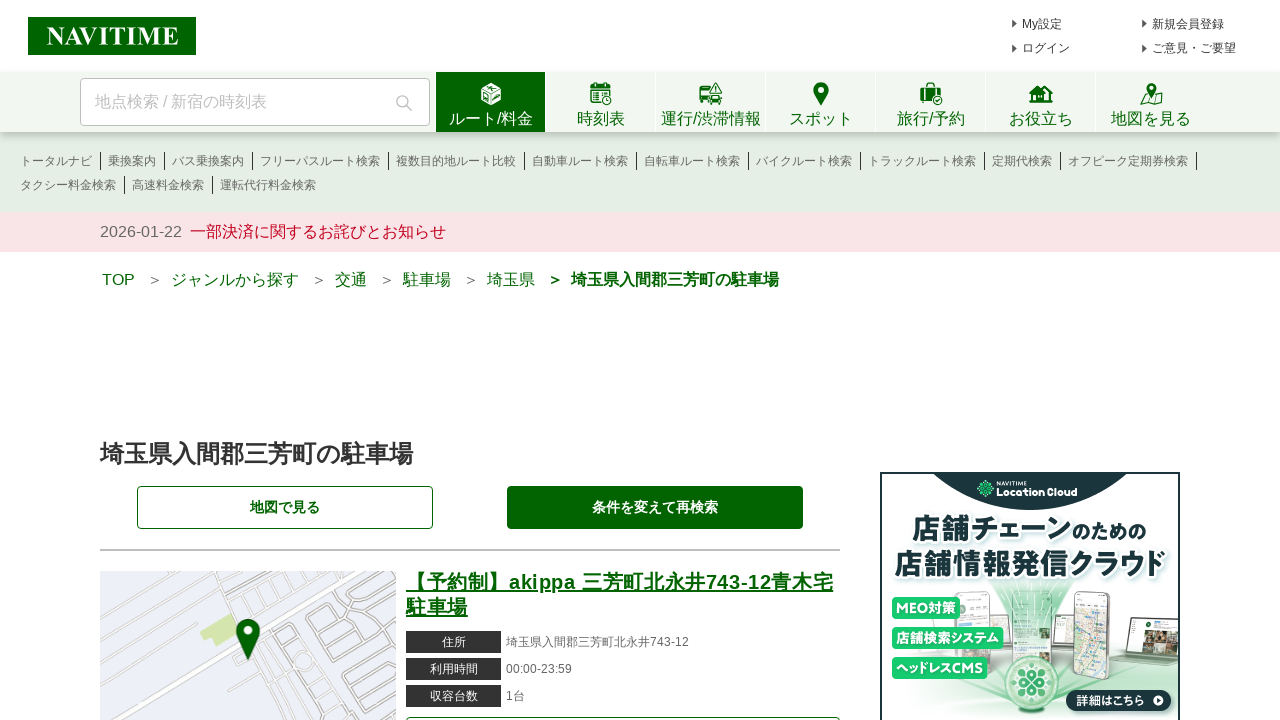

Waited for page to load (domcontentloaded state)
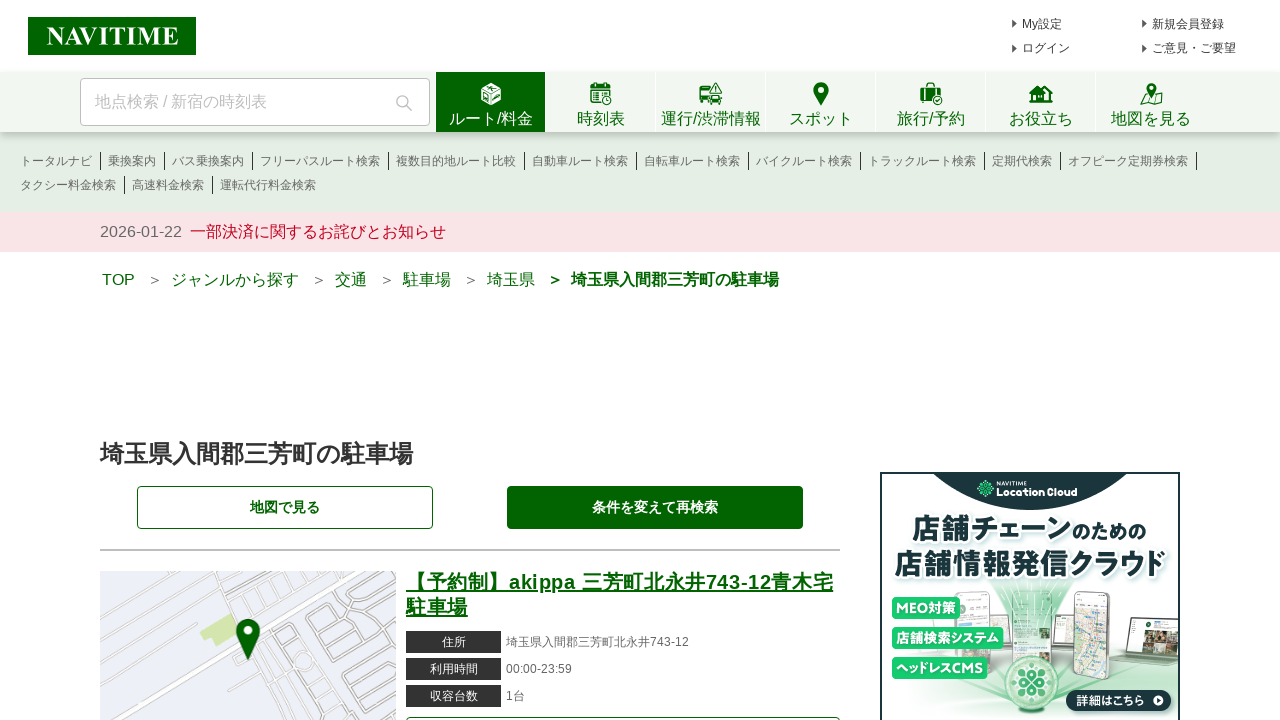

Verified that POI links are present on the page
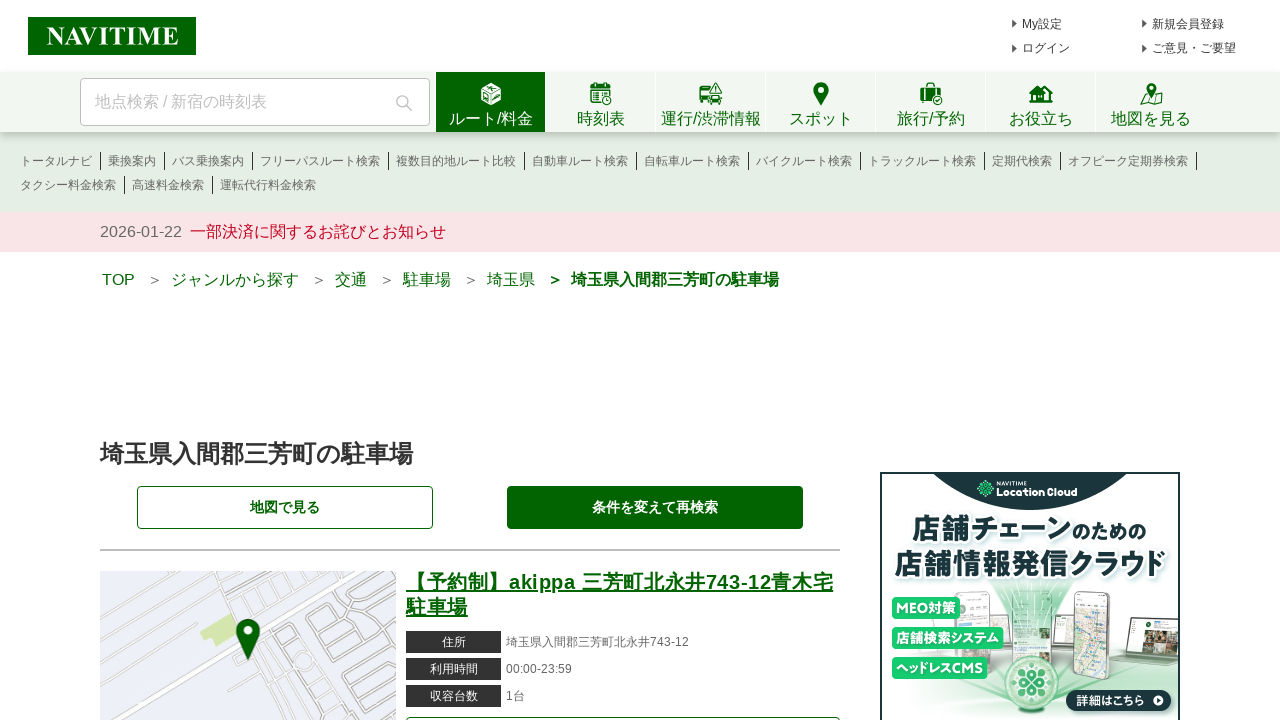

Navigated to page 2 of the category listing
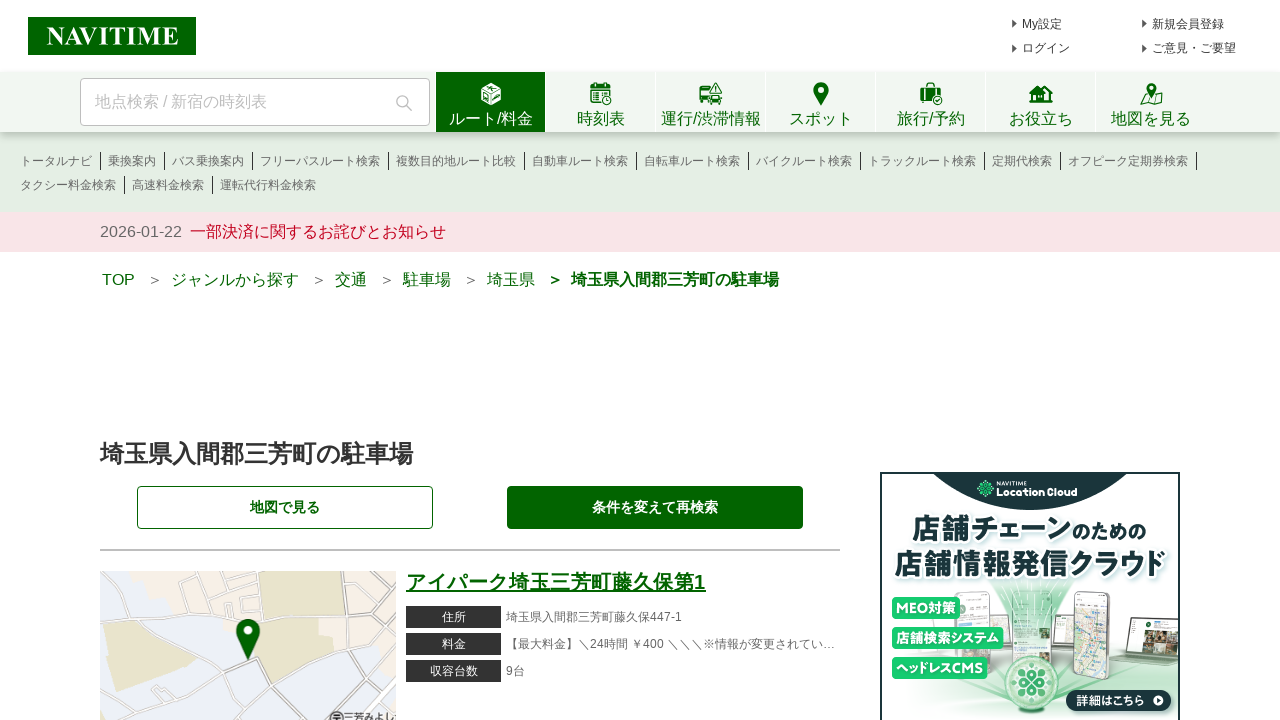

Waited for page 2 to load (domcontentloaded state)
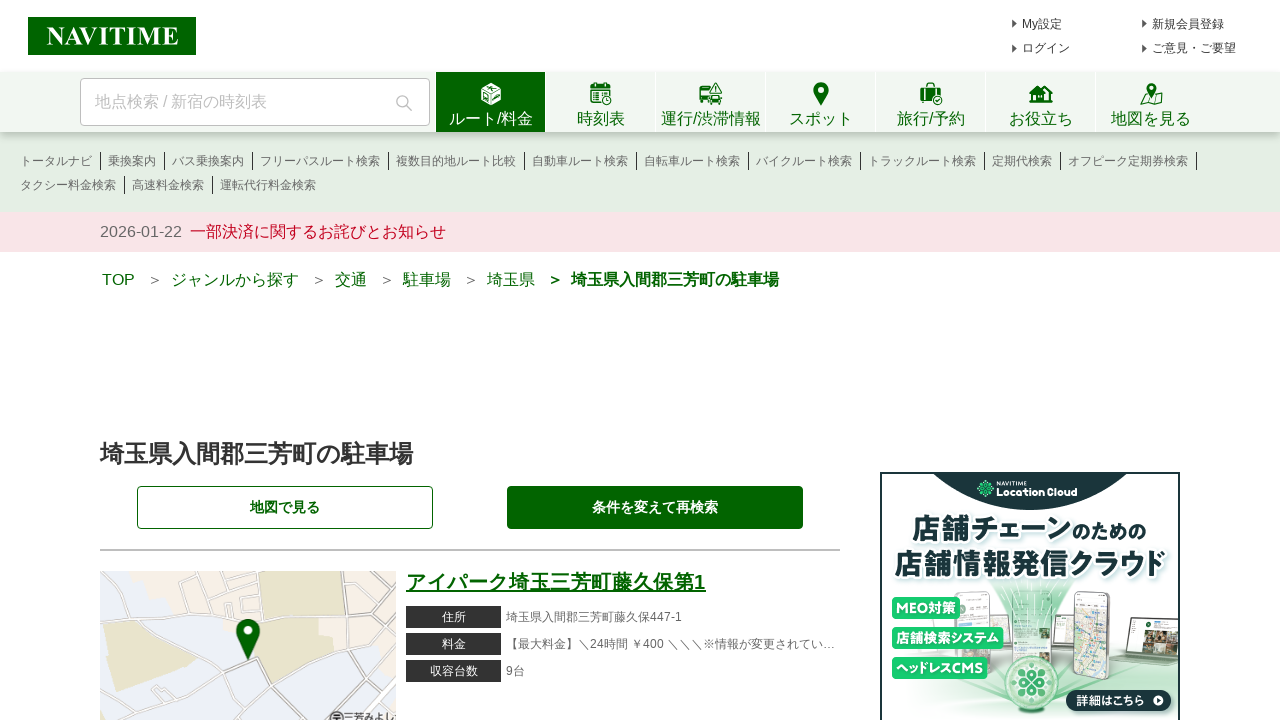

Verified that POI links are present on page 2
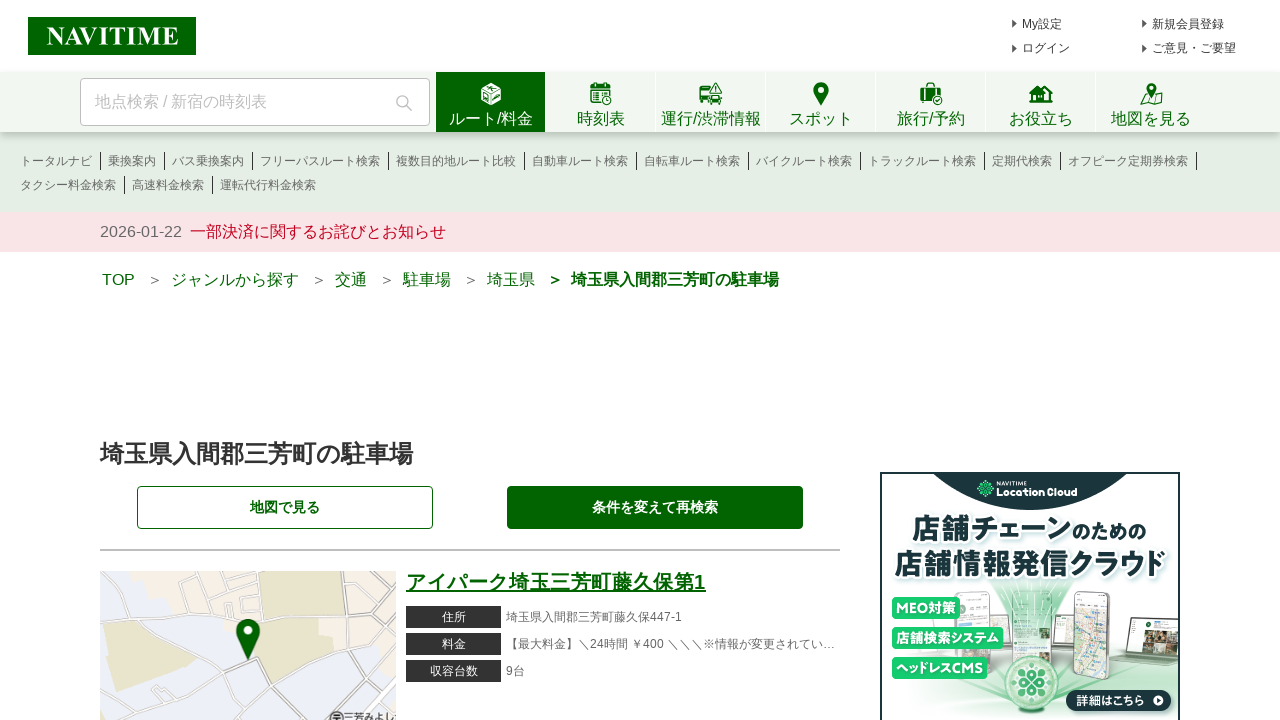

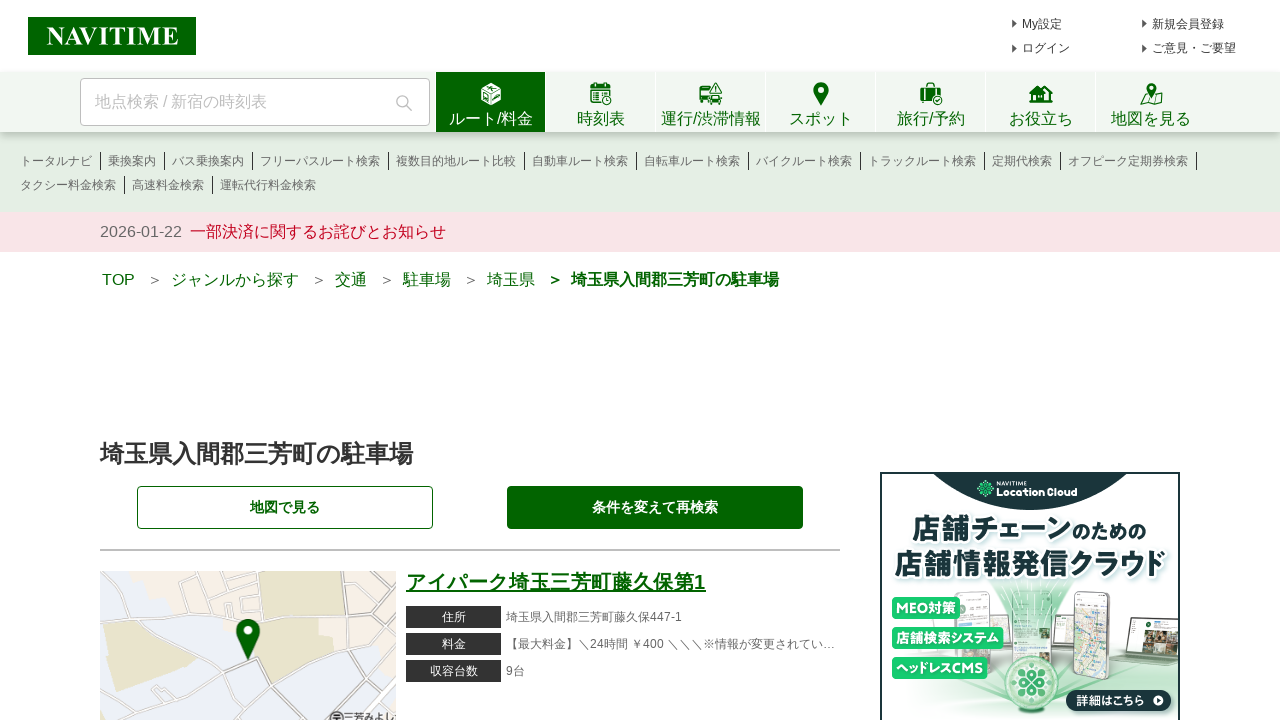